Tests adding multiple vegetable items (Cucumber, Carrot, Beans, Potato) to the shopping cart on a grocery practice website by iterating through products and clicking add buttons for matching items.

Starting URL: https://rahulshettyacademy.com/seleniumPractise/#/

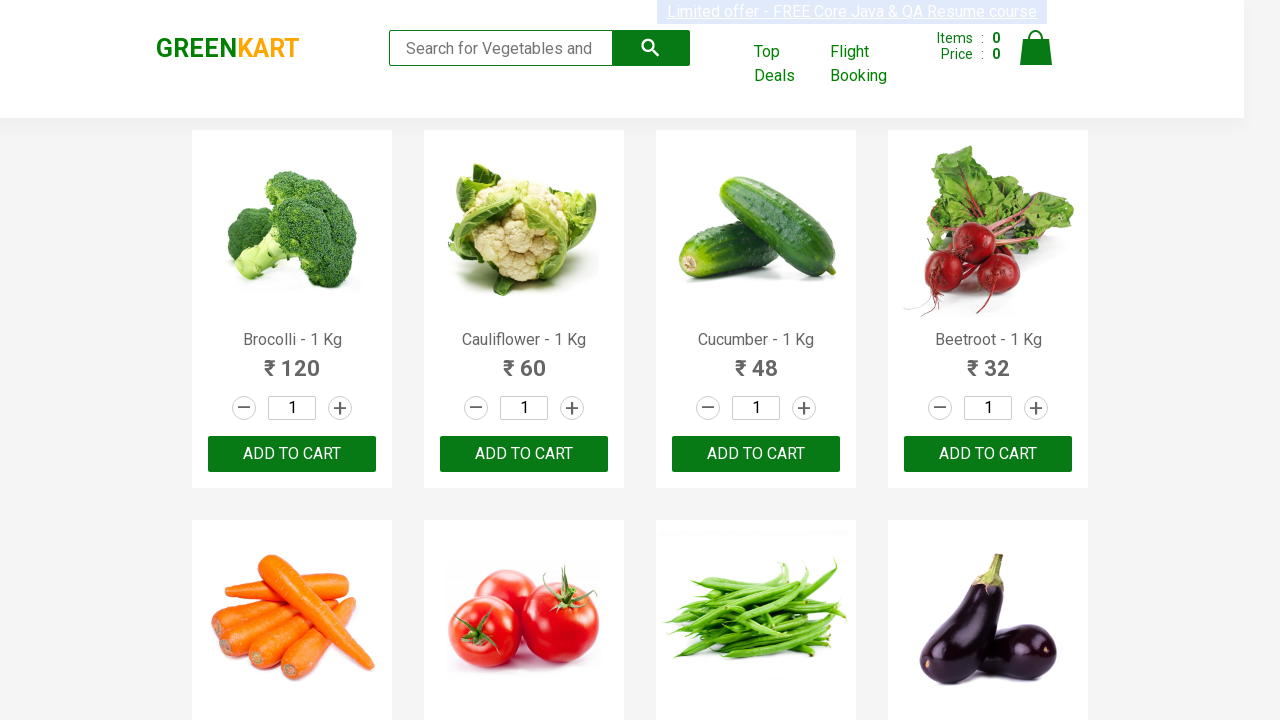

Waited for product names to load on grocery website
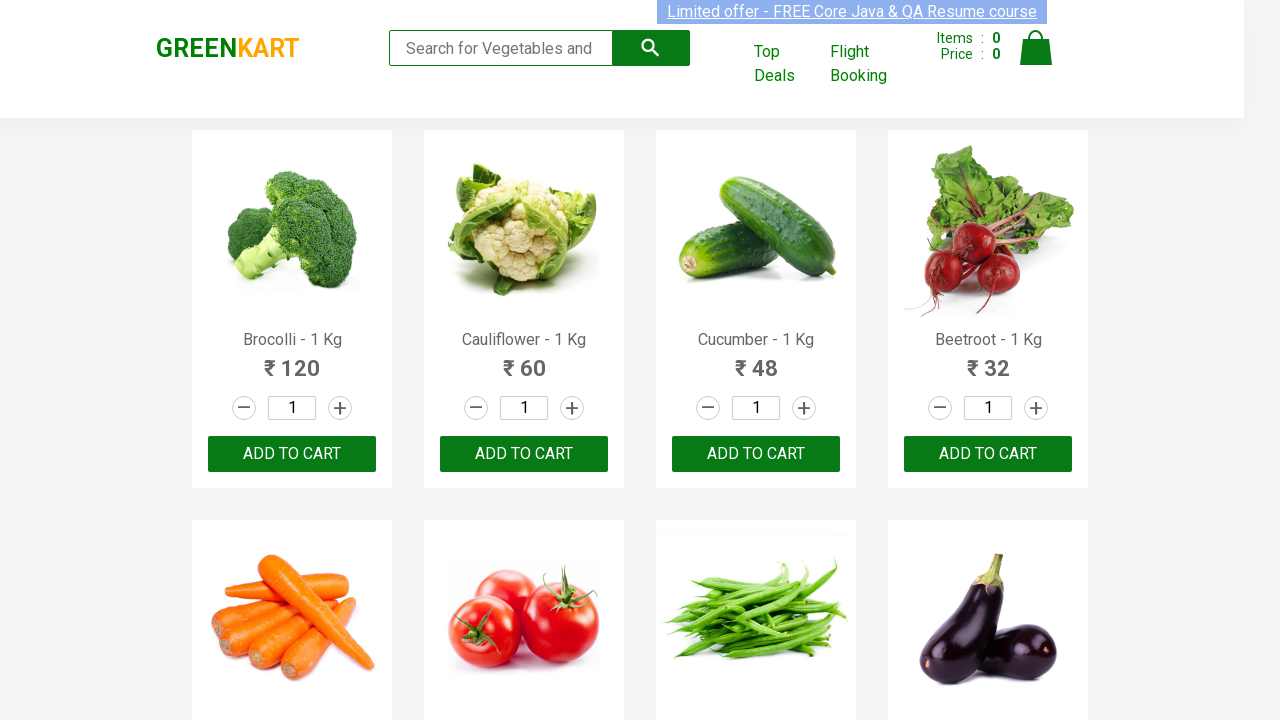

Retrieved all product name elements from page
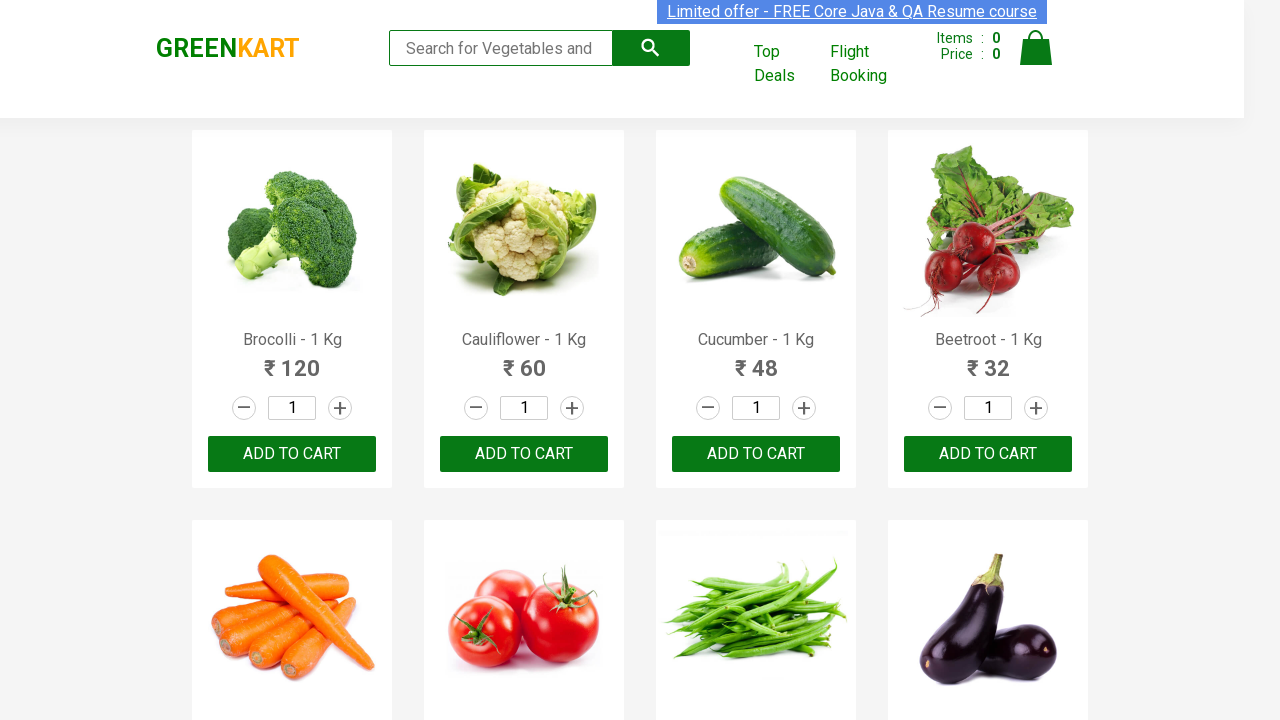

Added Cucumber to shopping cart at (756, 454) on div.product-action >> nth=2
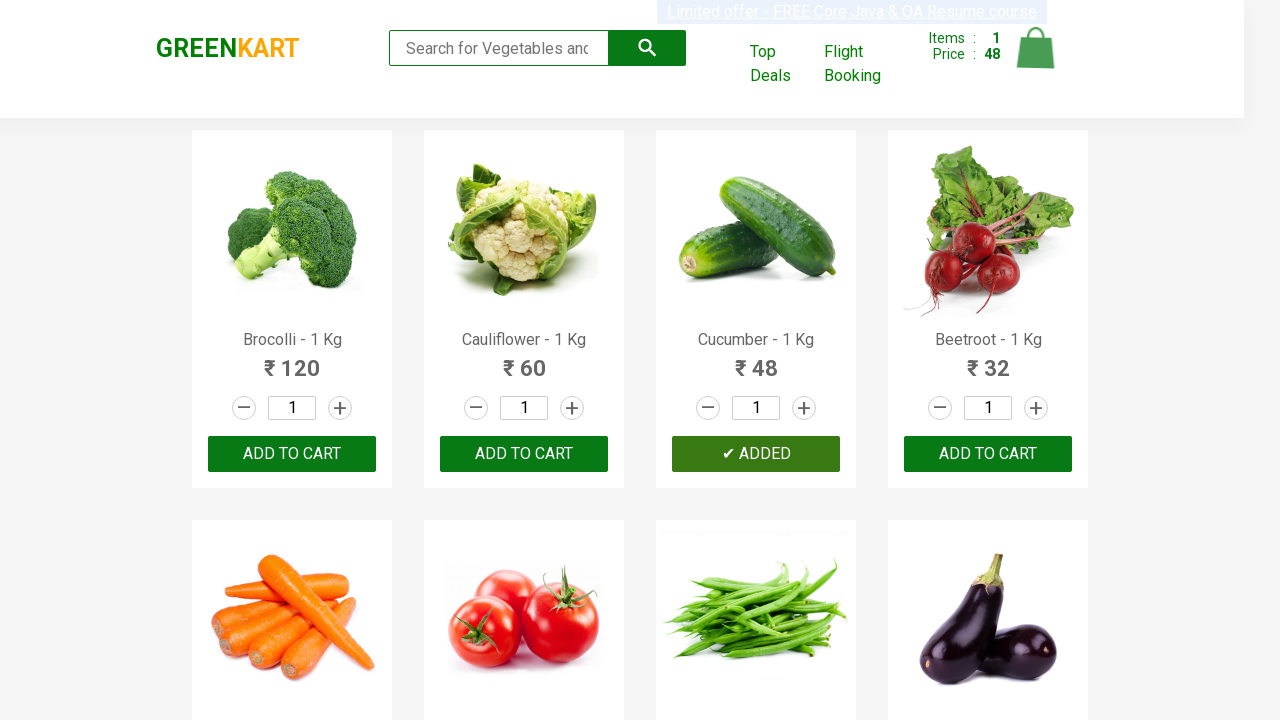

Added Carrot to shopping cart at (292, 360) on div.product-action >> nth=4
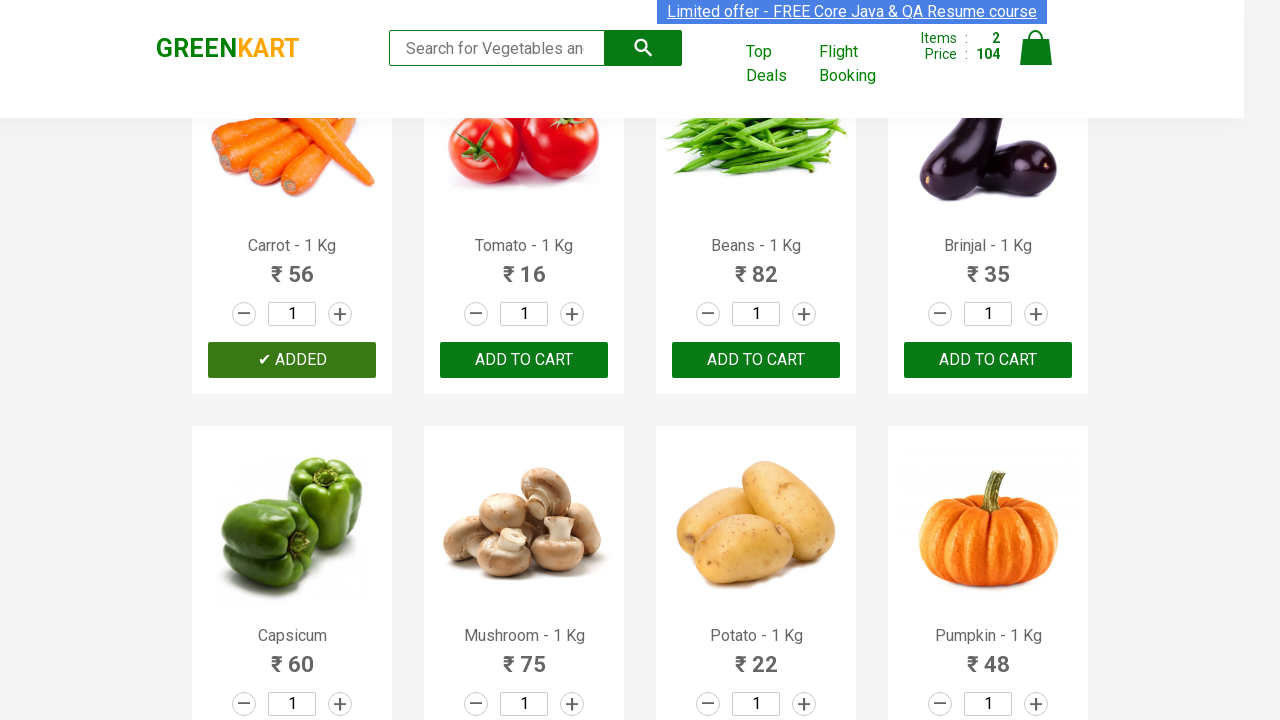

Added Beans to shopping cart at (756, 360) on div.product-action >> nth=6
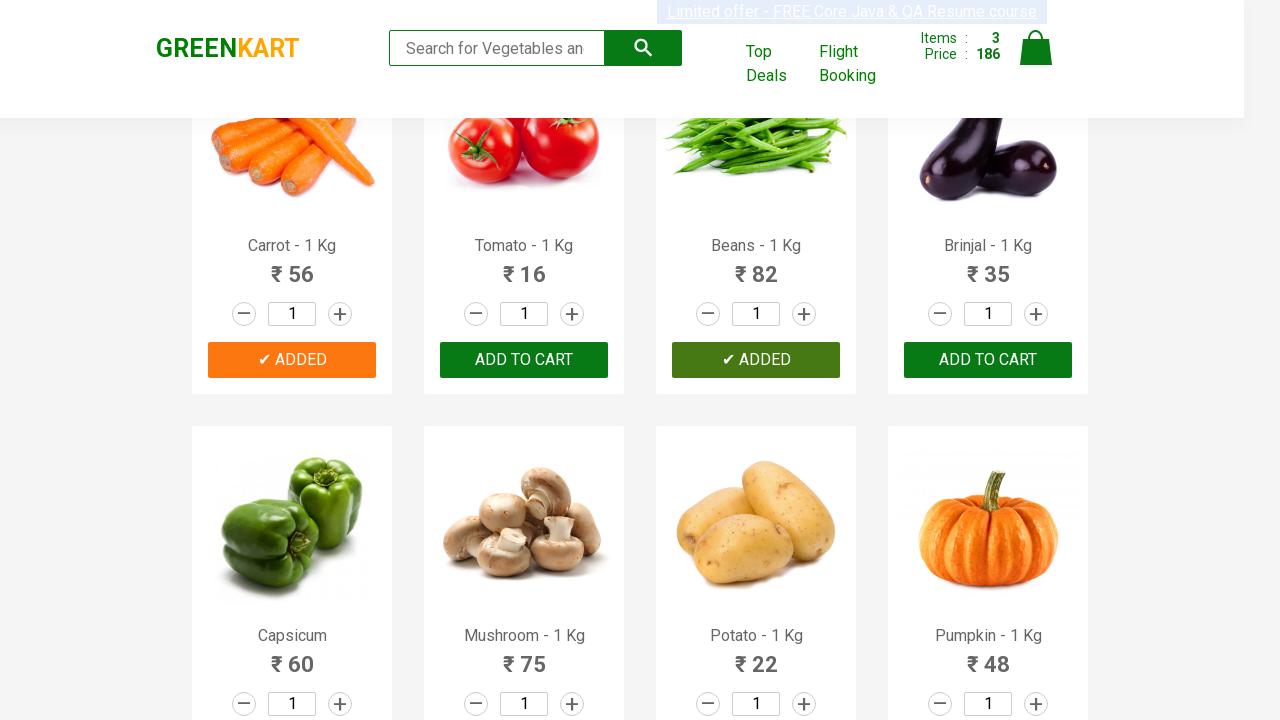

Added Potato to shopping cart at (756, 686) on div.product-action >> nth=10
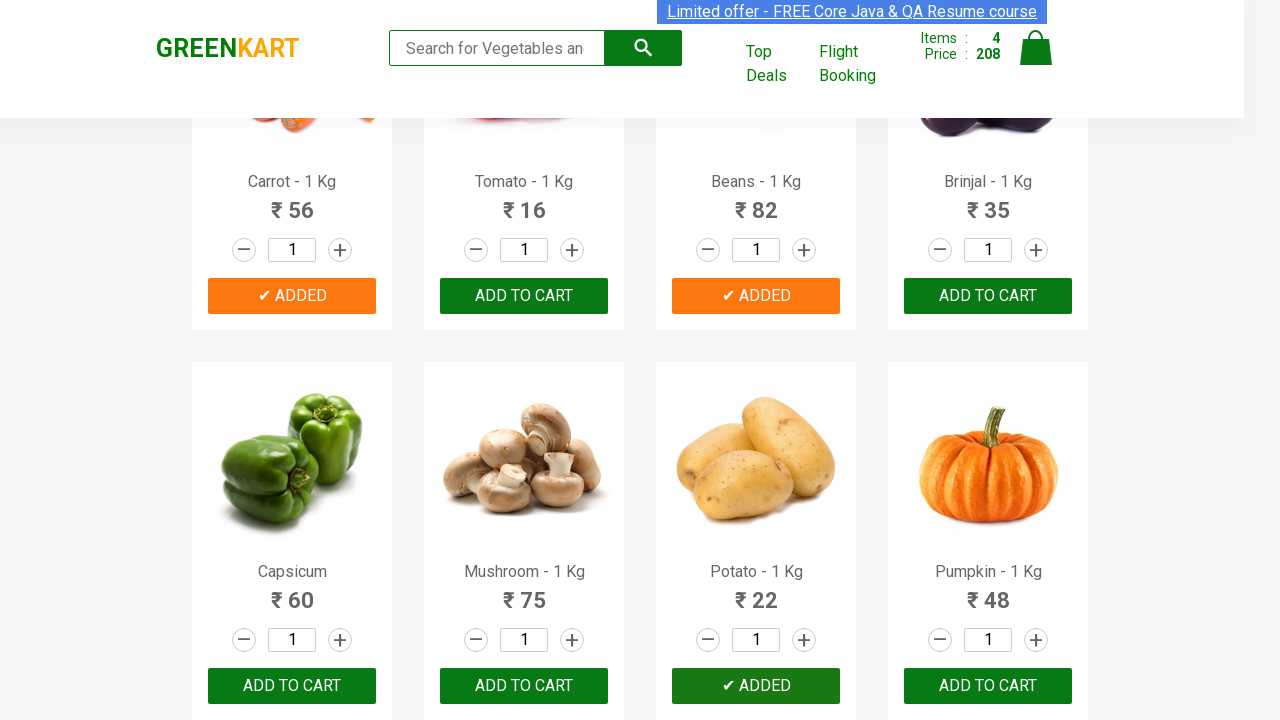

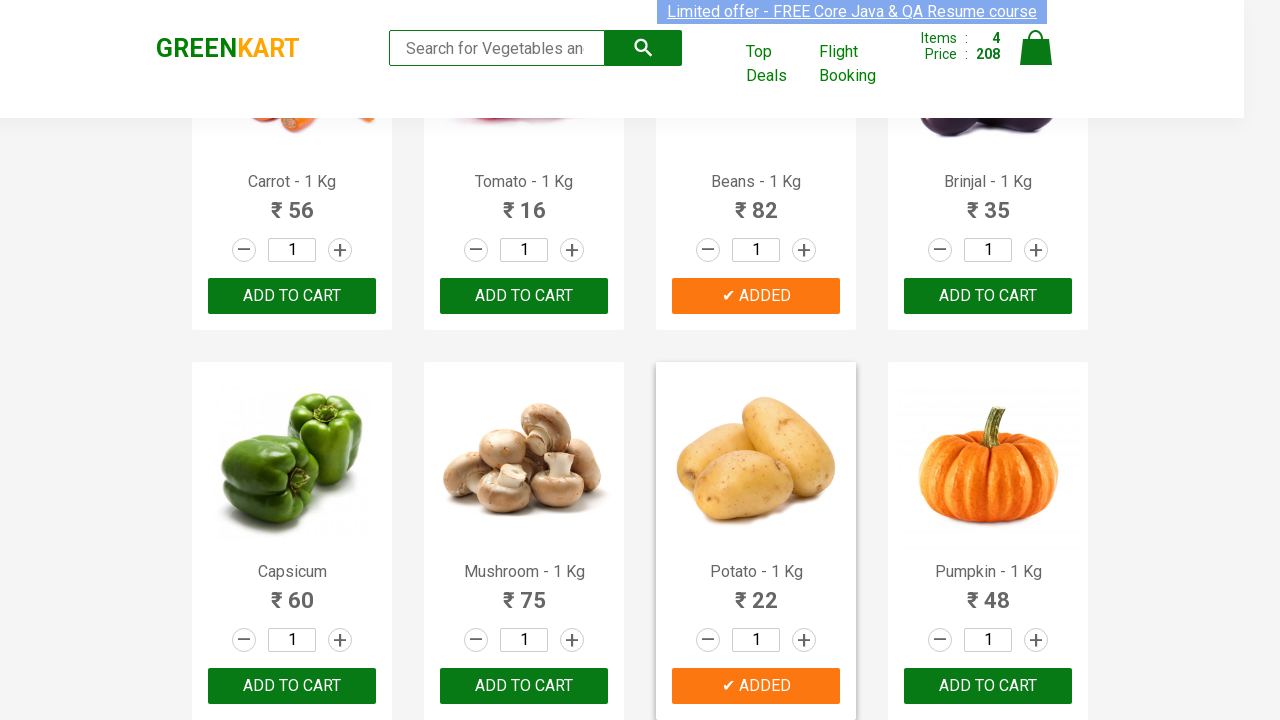